Navigates to a simple form page and clicks the submit button to test form submission functionality

Starting URL: http://suninjuly.github.io/simple_form_find_task.html

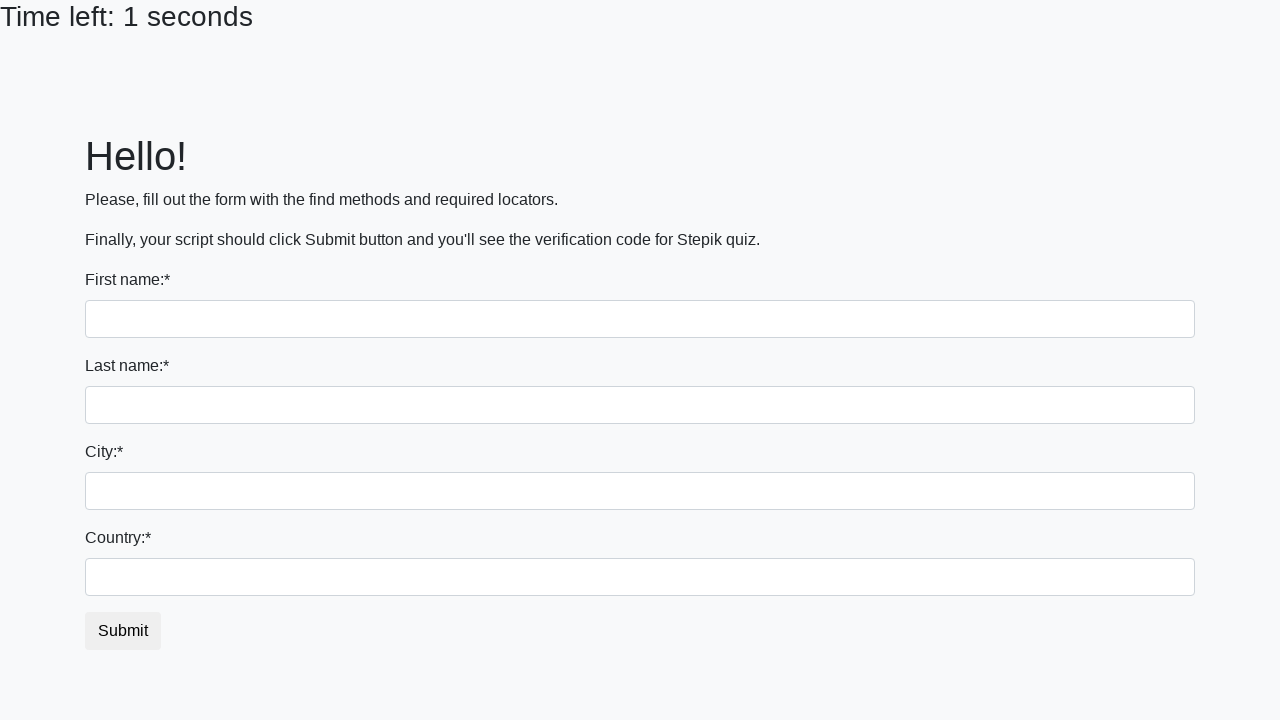

Clicked the submit button on the simple form at (123, 631) on #submit_button
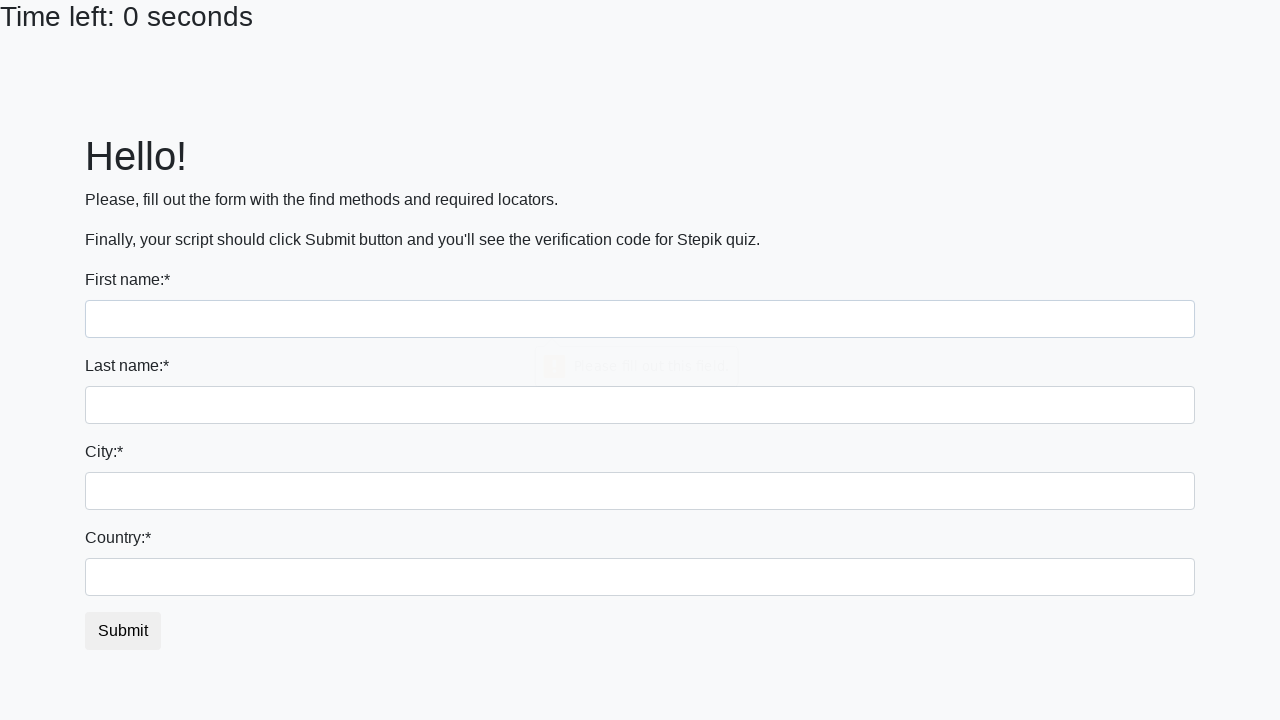

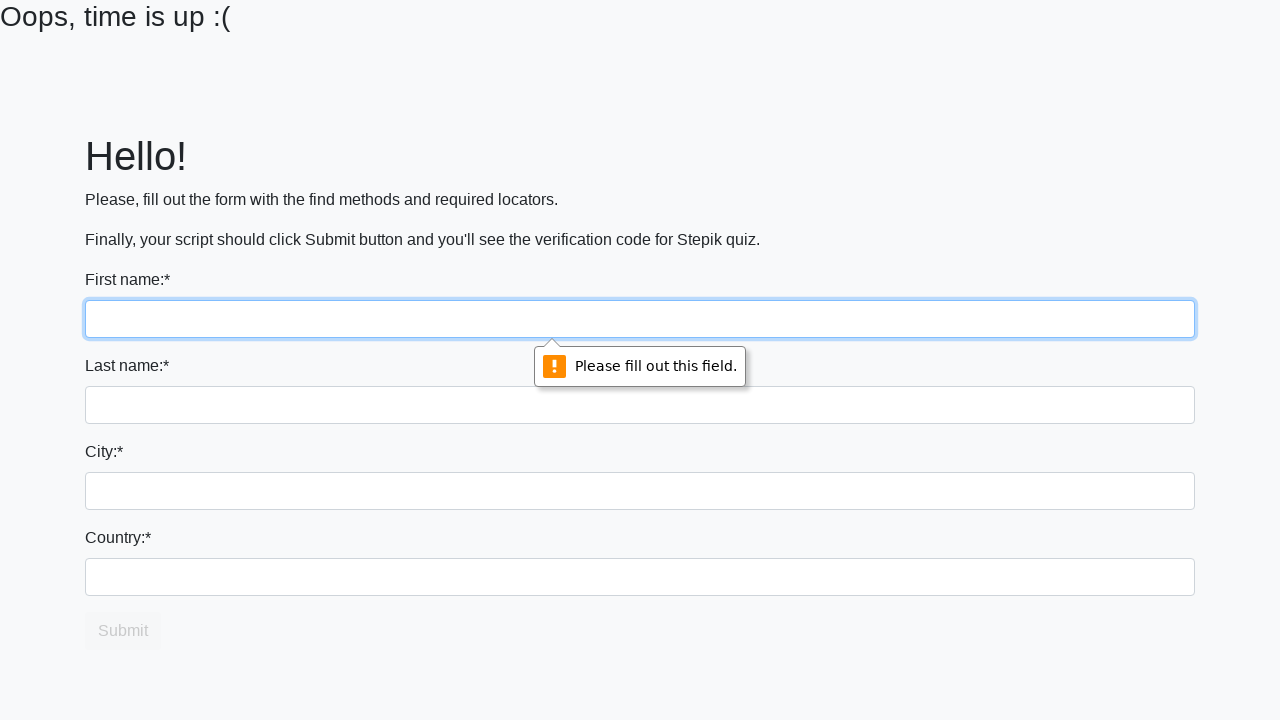